Tests clicking on the Book Store Application card on the DemoQA homepage and verifies navigation to the Books page

Starting URL: https://demoqa.com

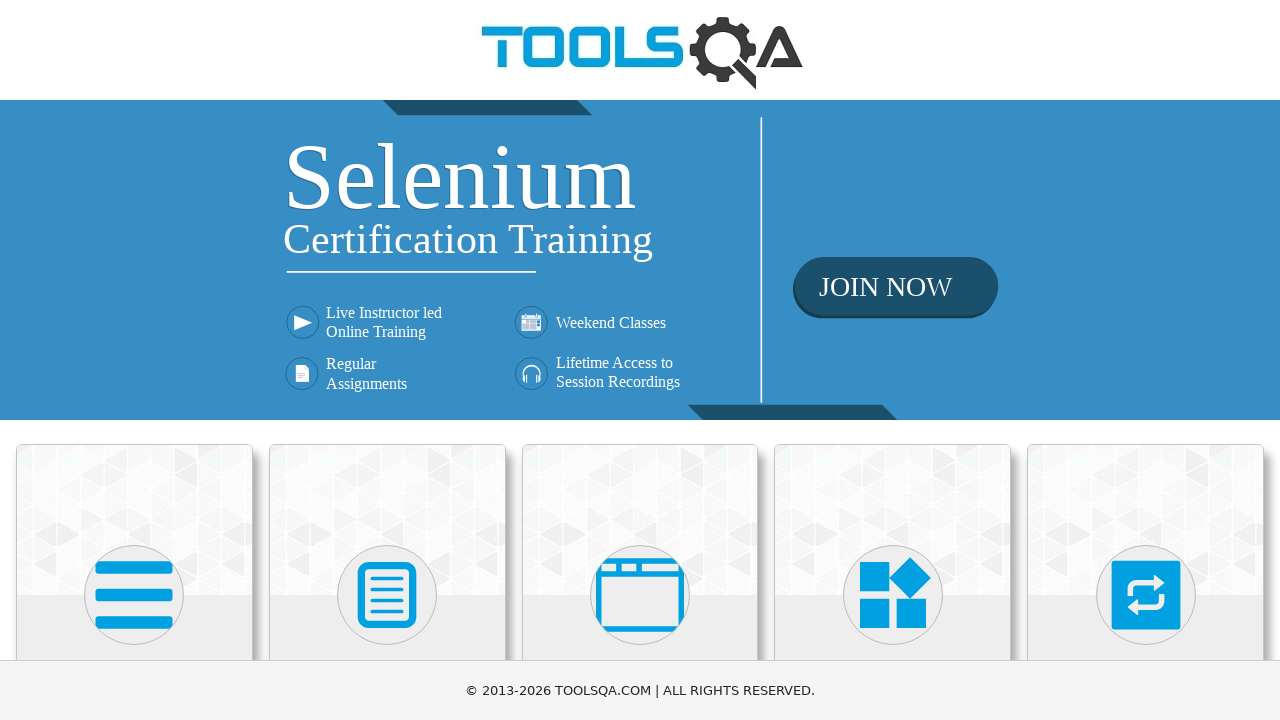

DemoQA homepage loaded (DOM content ready)
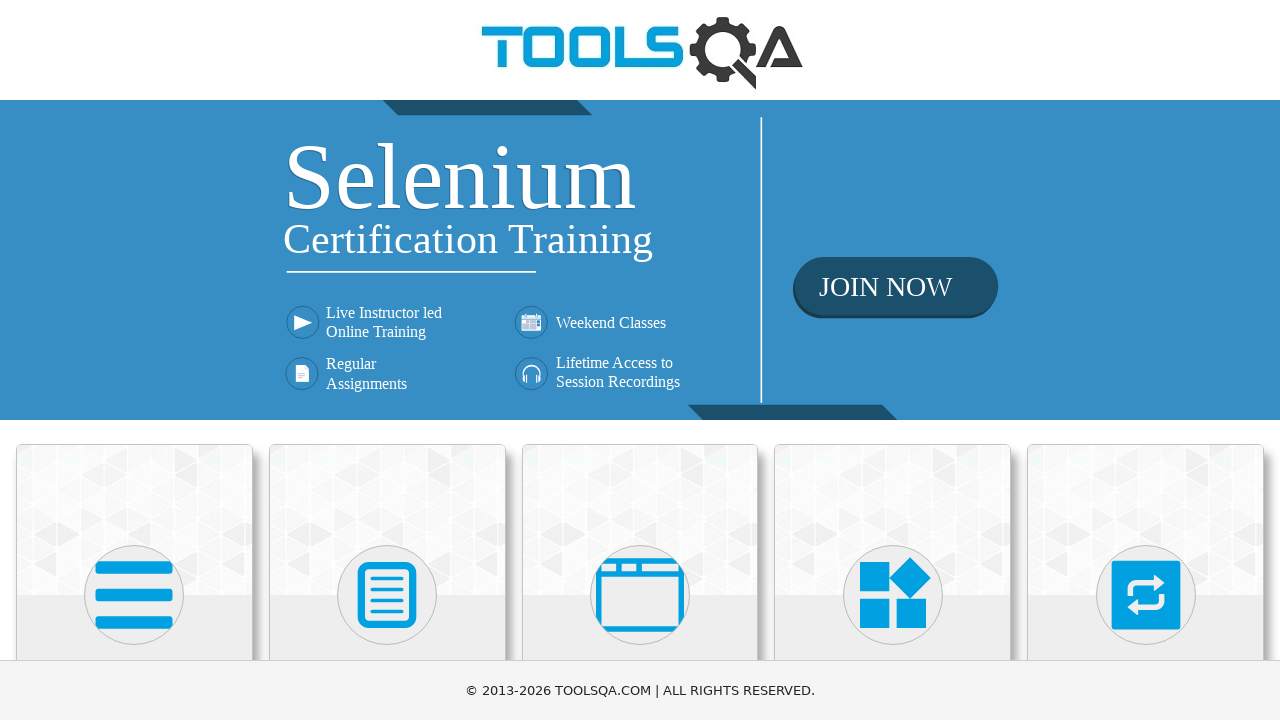

Clicked on Book Store Application card at (134, 461) on text=Book Store Application
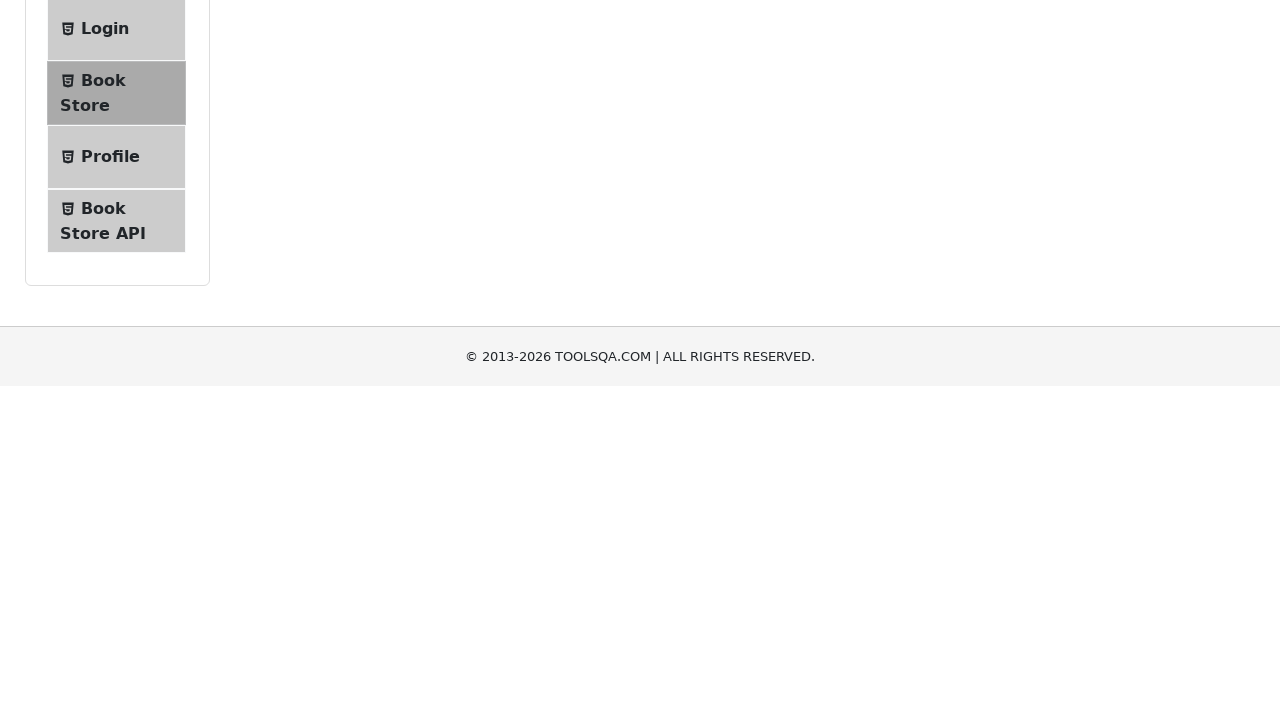

Successfully navigated to Books page
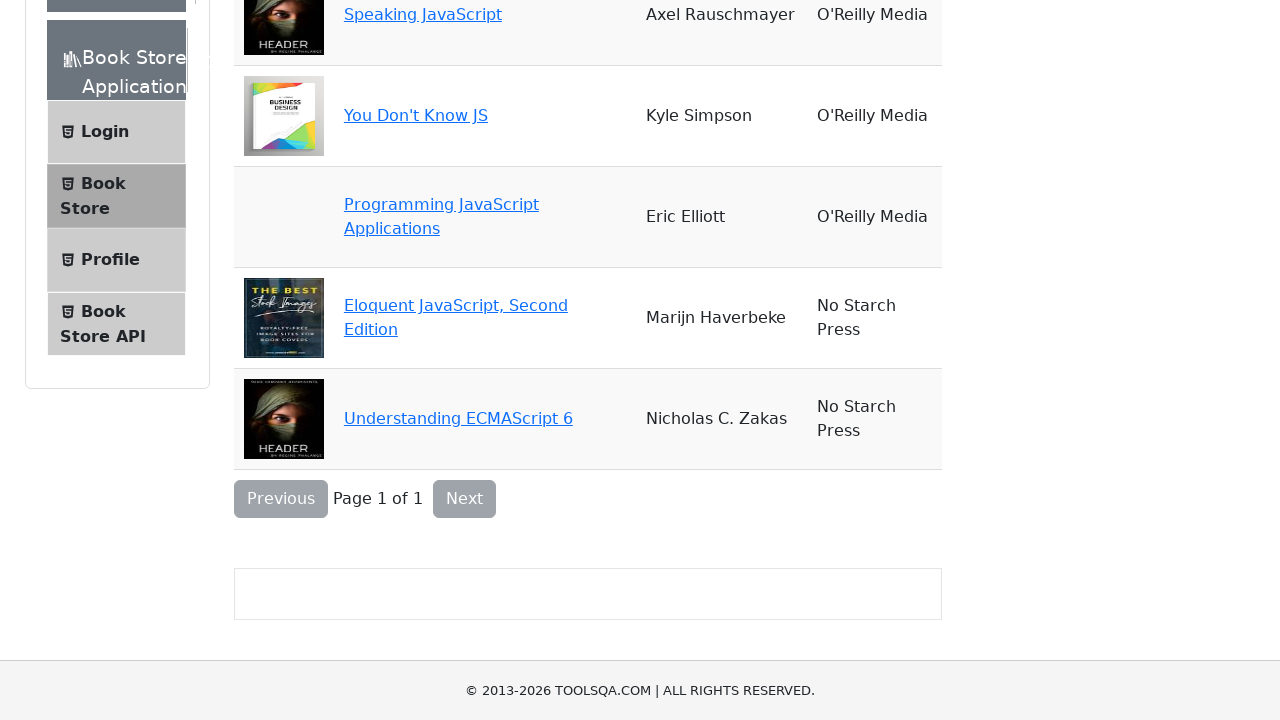

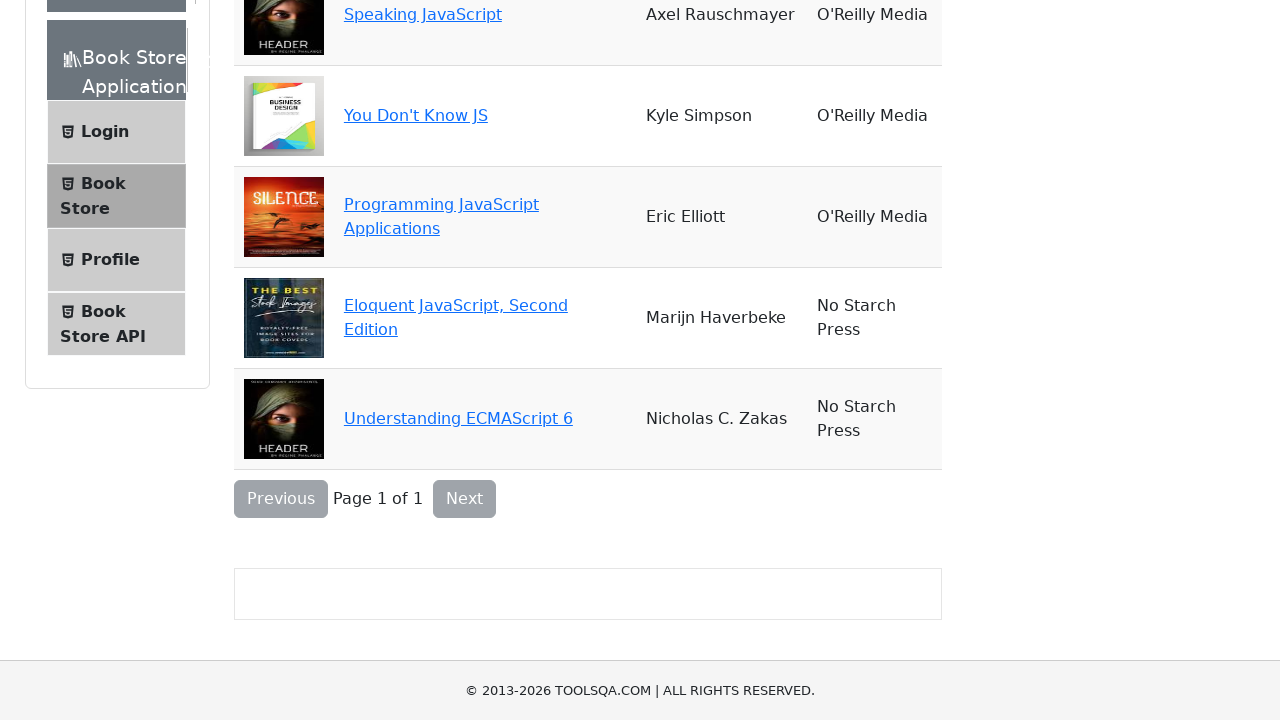